Tests handling a simple JavaScript alert by clicking the alert button and accepting the dialog

Starting URL: https://demoqa.com/alerts

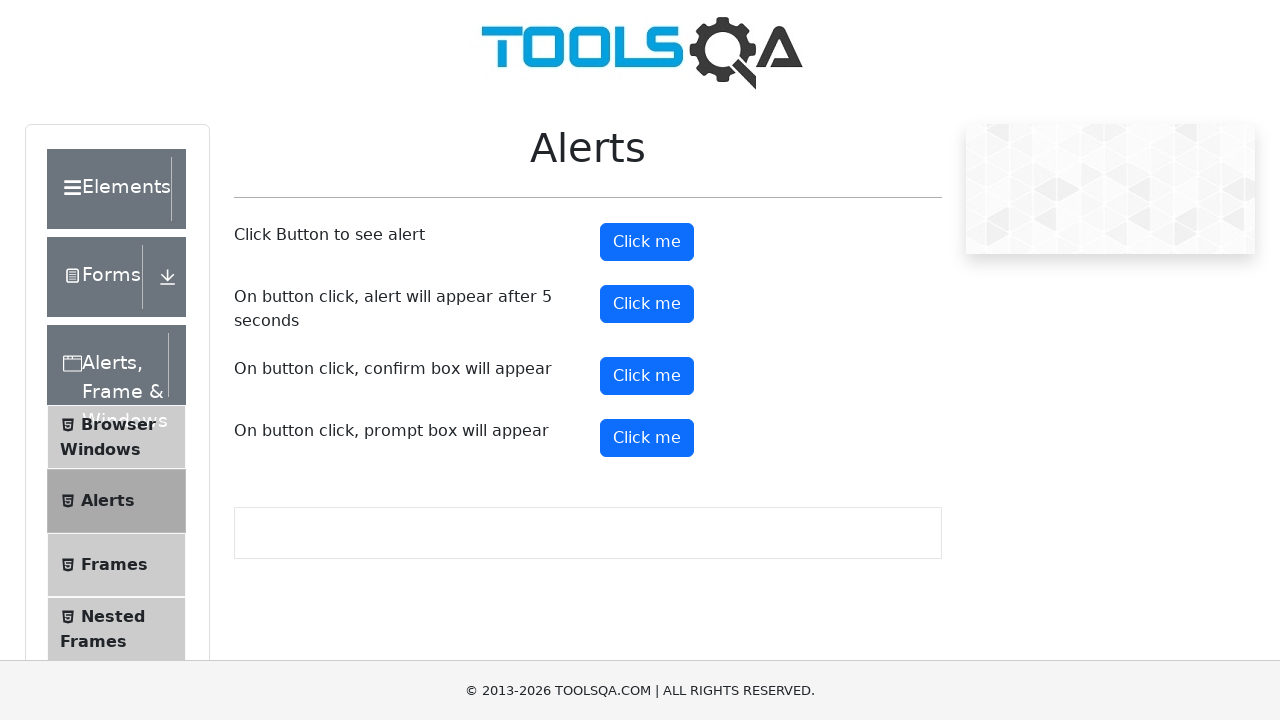

Set up dialog handler to capture and accept alerts
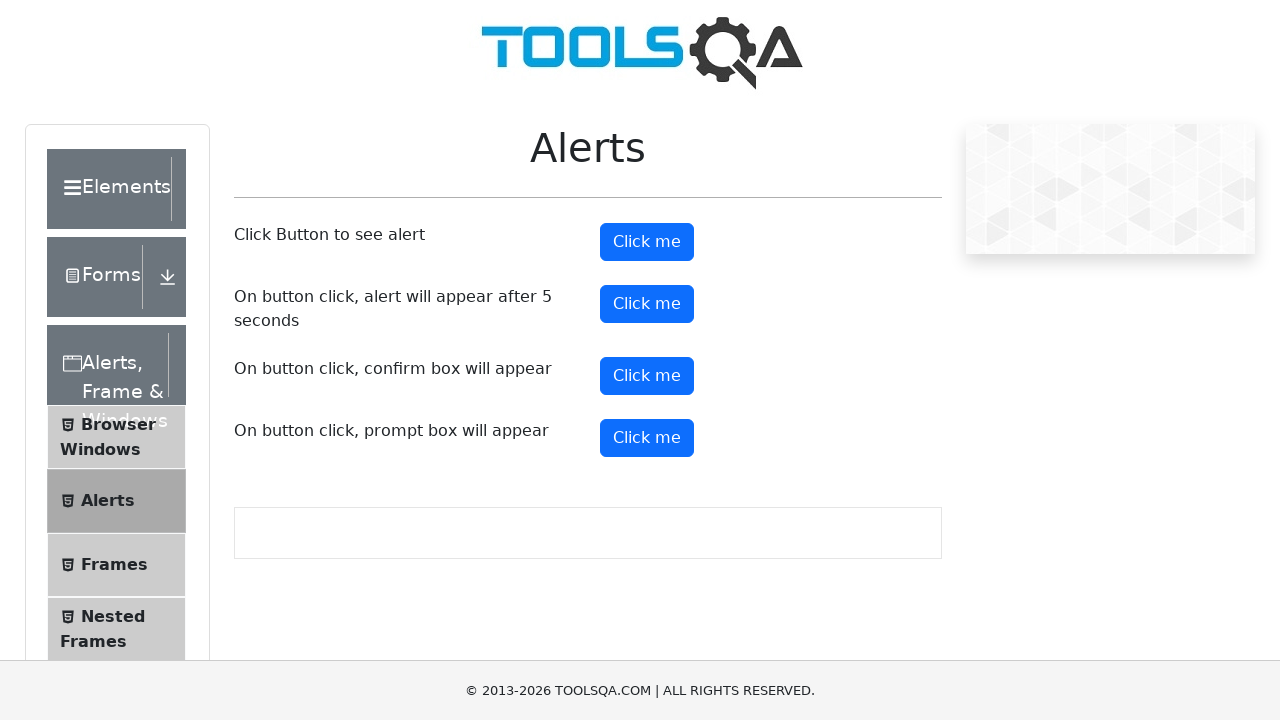

Clicked the first 'Click me' button to trigger simple alert at (647, 242) on button:has-text('Click me'):first-of-type
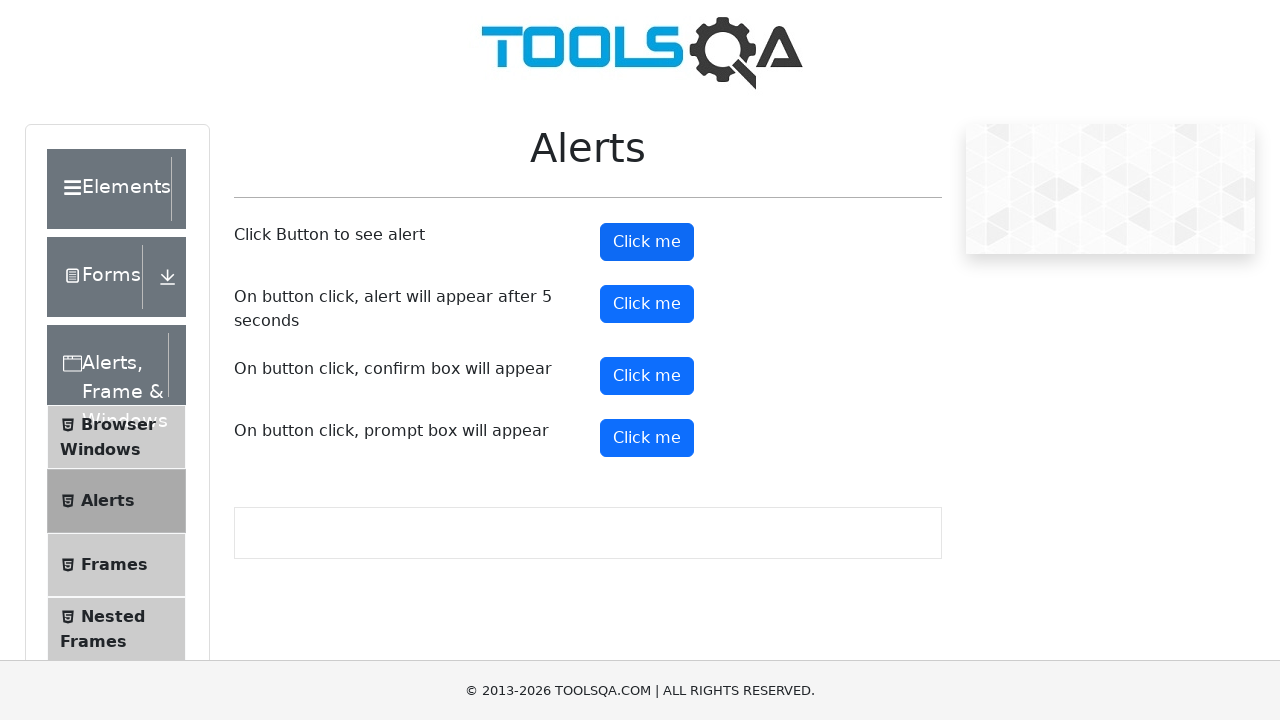

Waited 500ms for alert to be processed
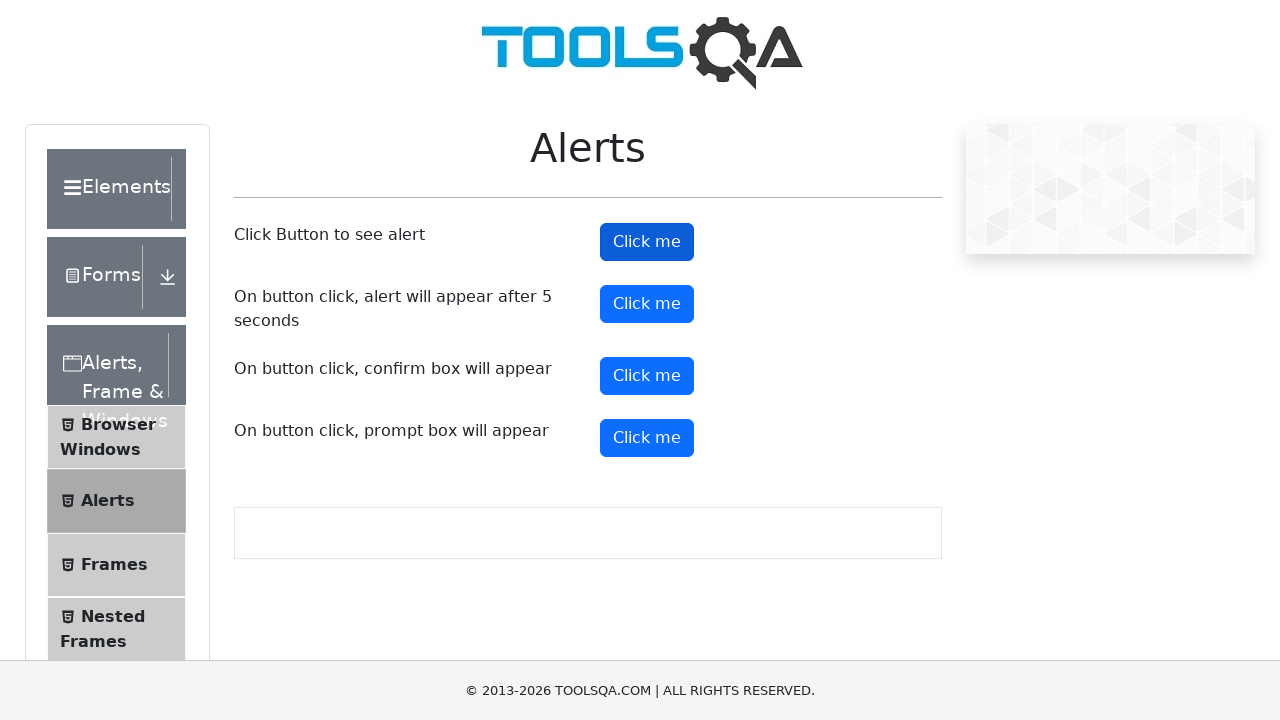

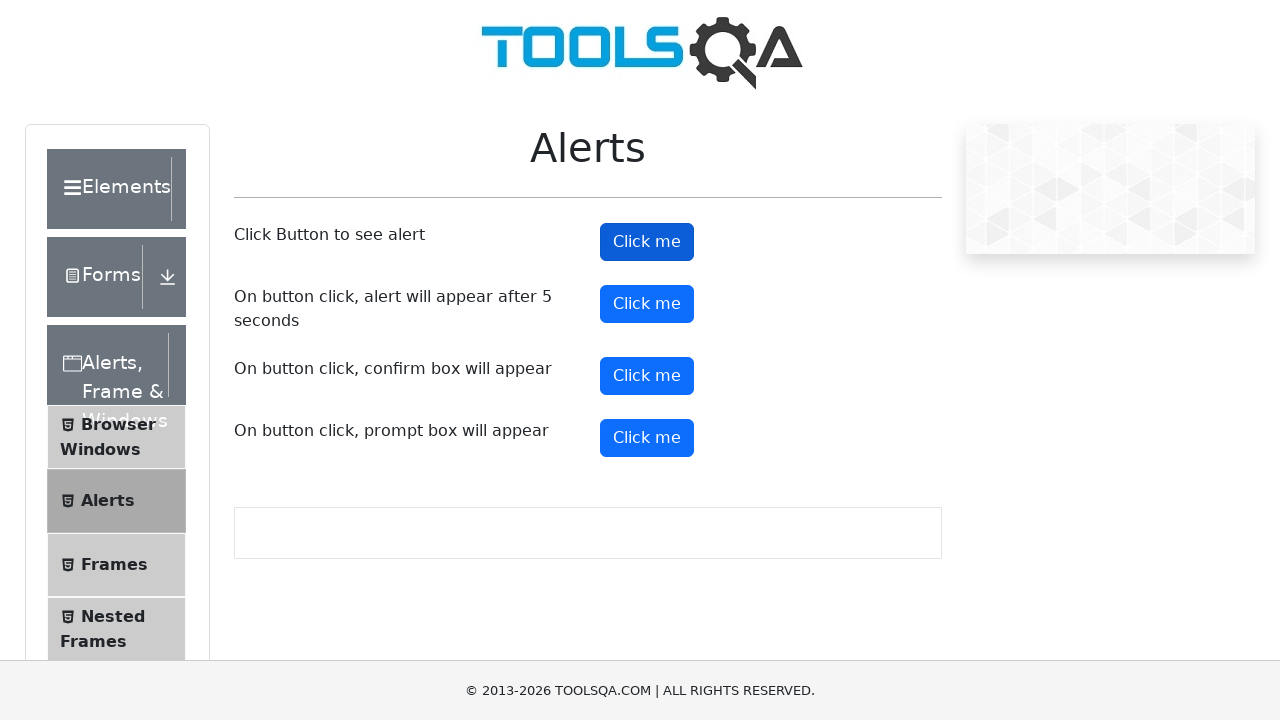